Tests the newsletter subscription feature on the home page by scrolling to footer, entering an email, and verifying the success message

Starting URL: http://automationexercise.com

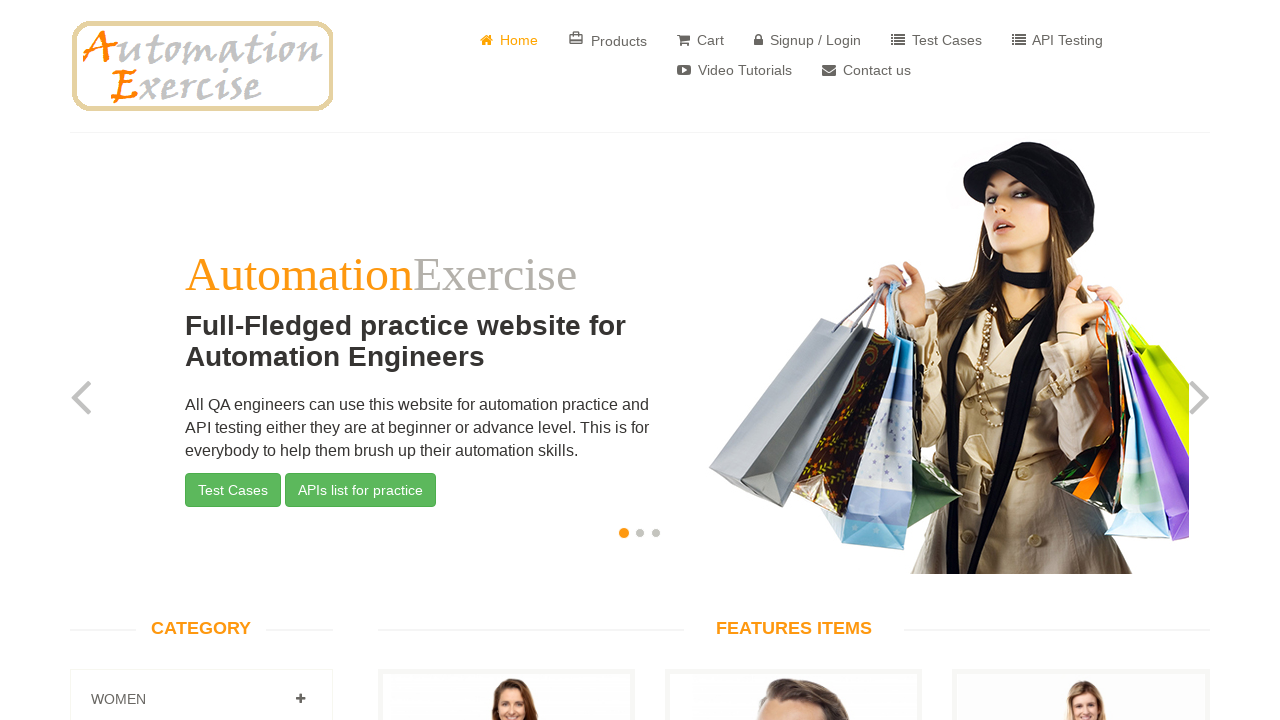

Home page body element loaded
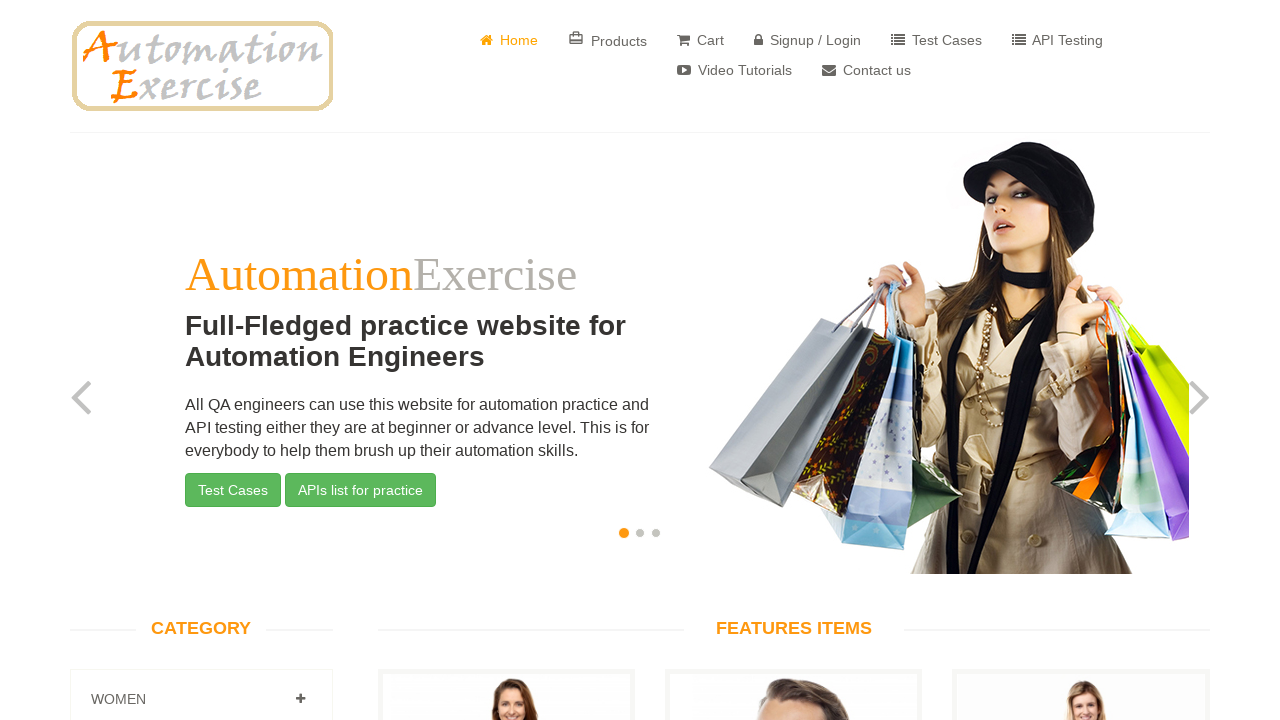

Scrolled down to footer of the page
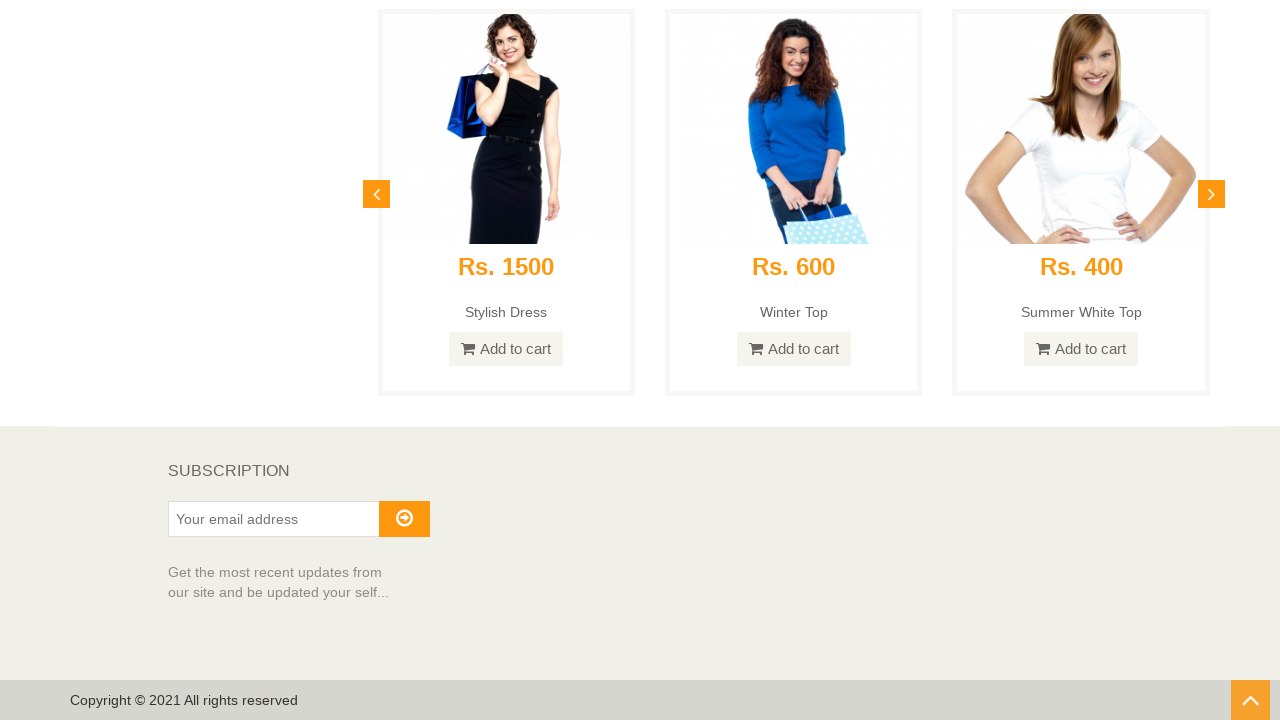

SUBSCRIPTION heading is visible in footer
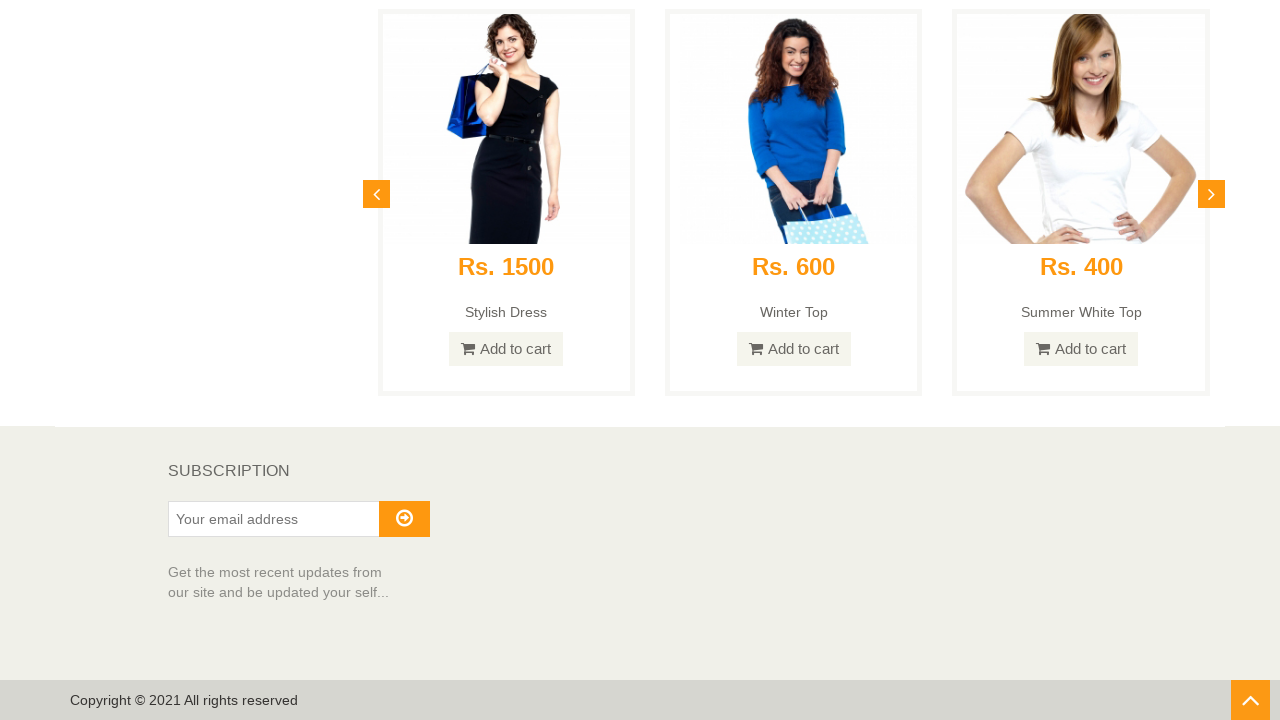

Entered email address 'subscriber_test@example.com' in subscription field on #susbscribe_email
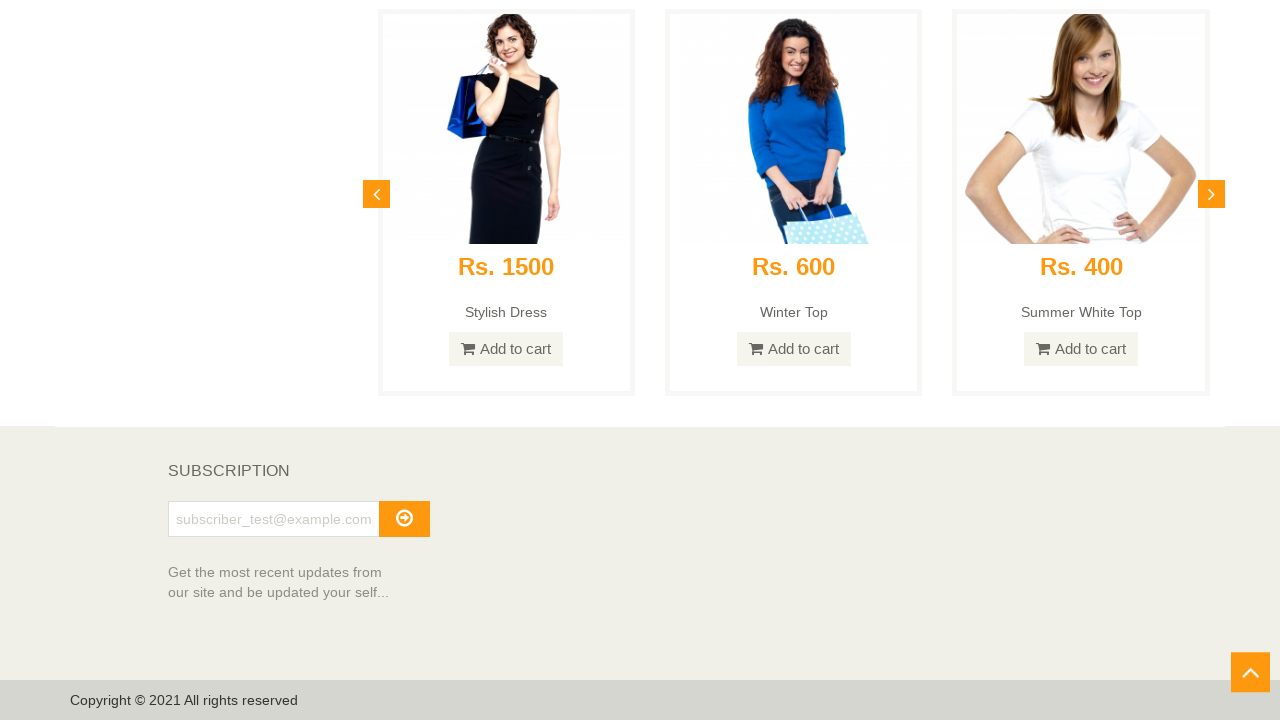

Clicked subscribe button to submit newsletter subscription at (404, 519) on #subscribe
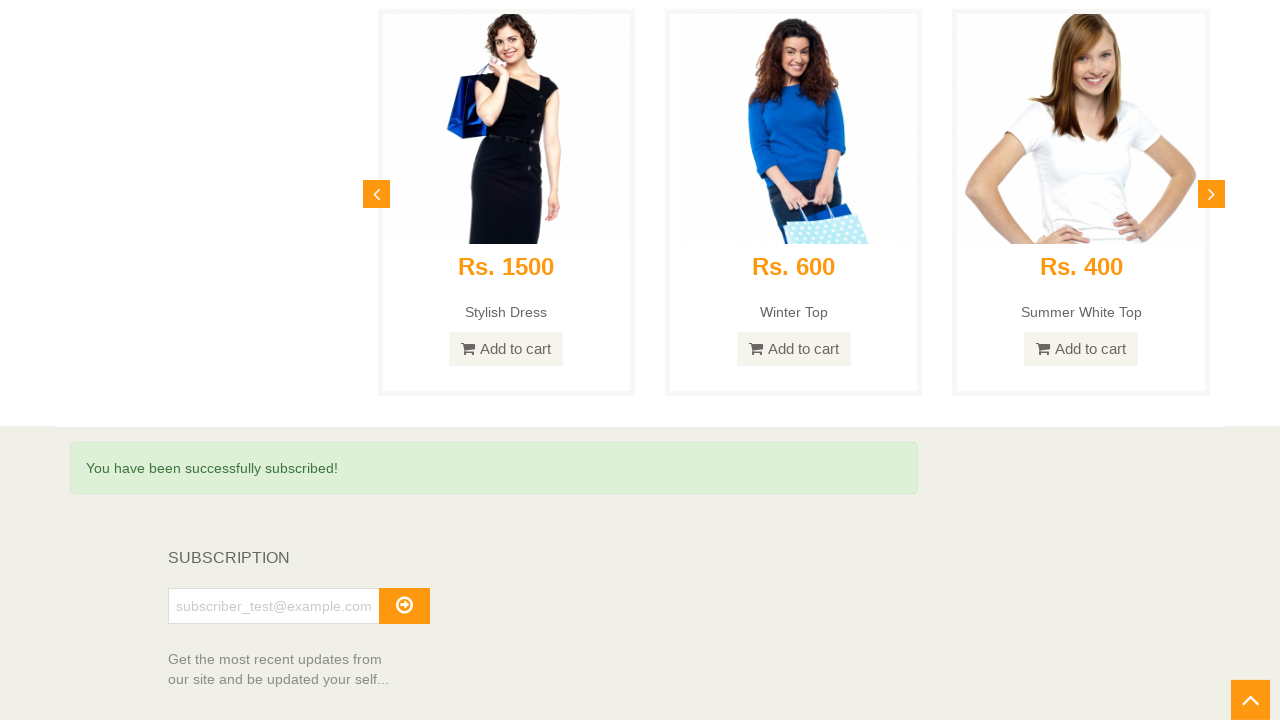

Success message 'You have been successfully subscribed!' is displayed
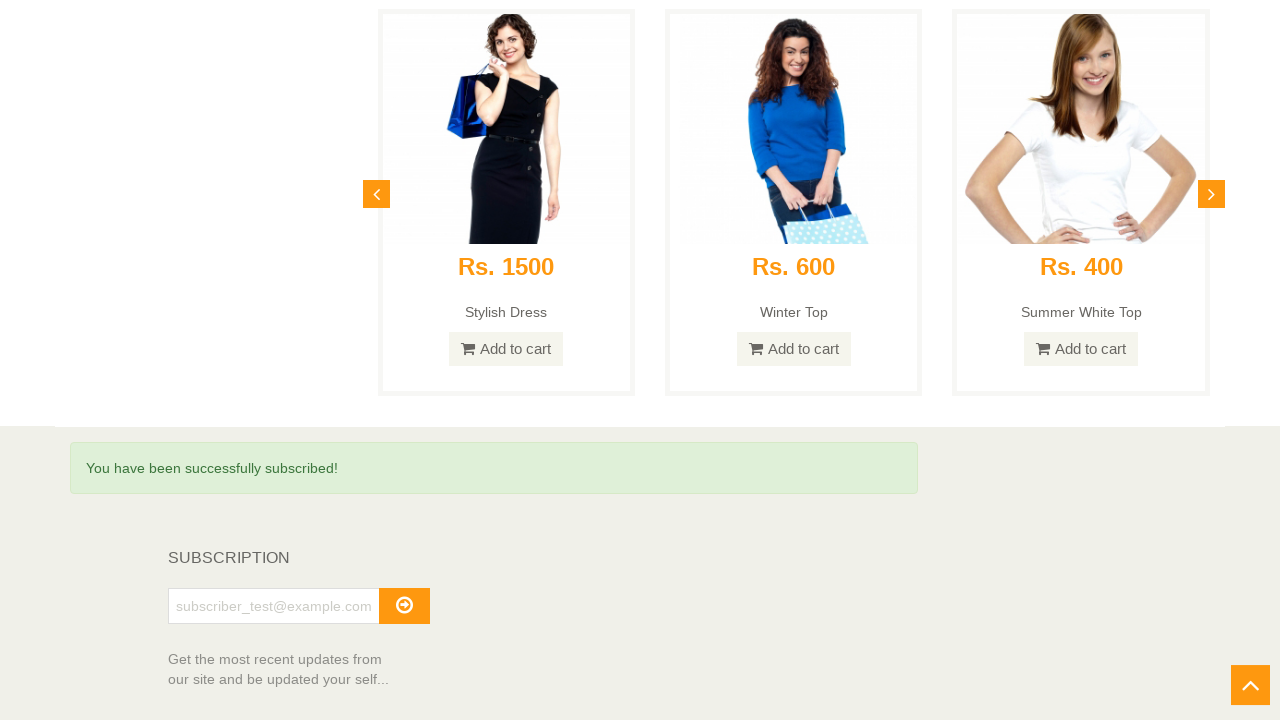

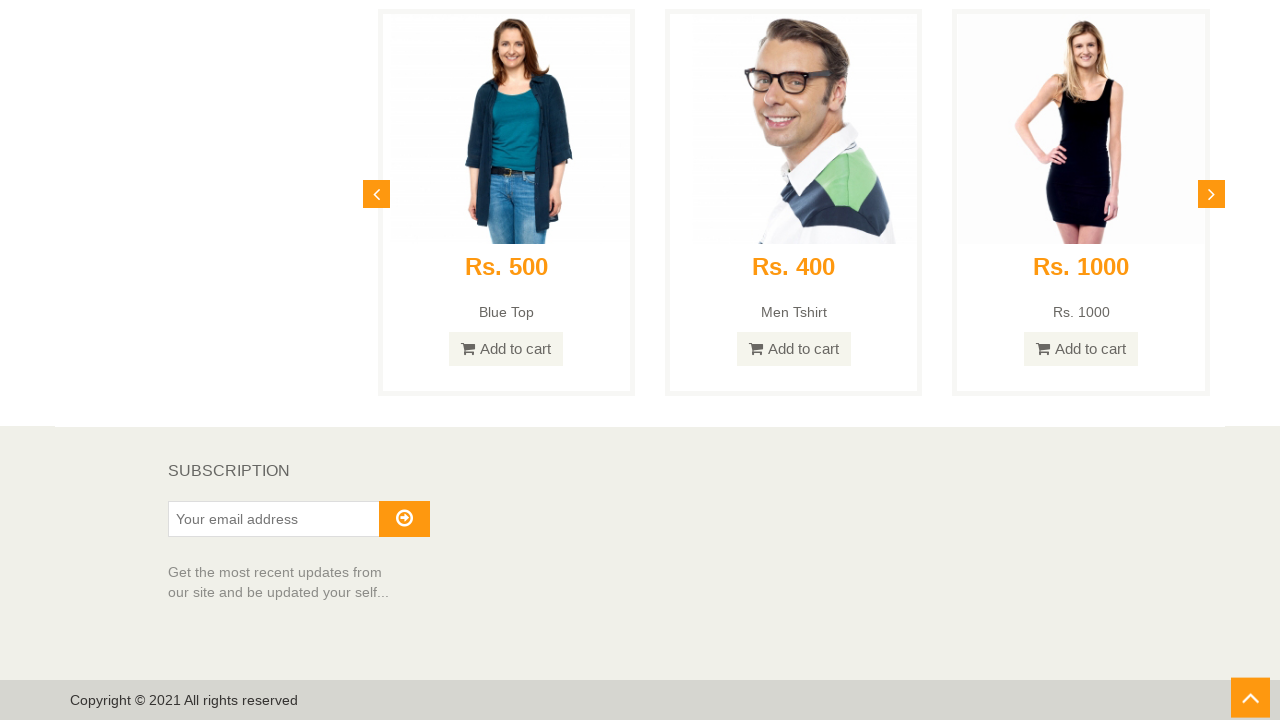